Navigates to Munich city appointment booking page and attempts to click the "Continue to appointment selection" button when it becomes available

Starting URL: https://stadt.muenchen.de/buergerservice/terminvereinbarung.html#/services/10339027/locations/10187259

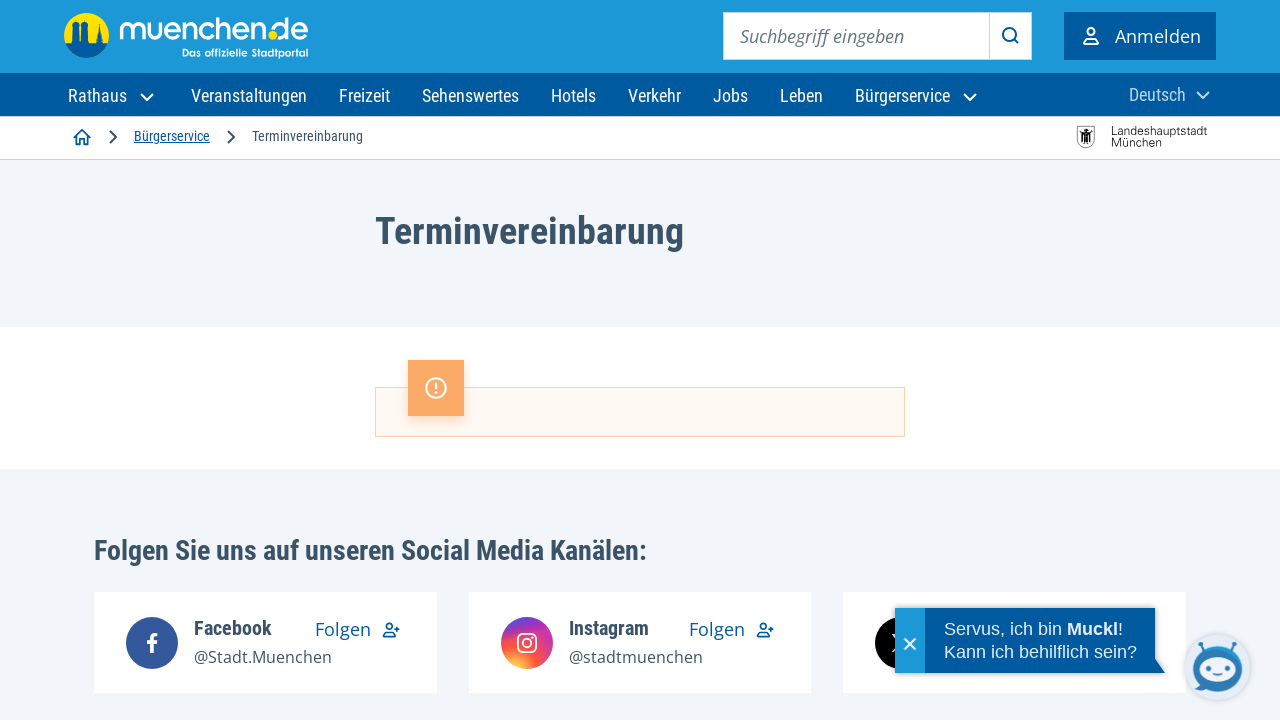

Waited for page to reach networkidle state
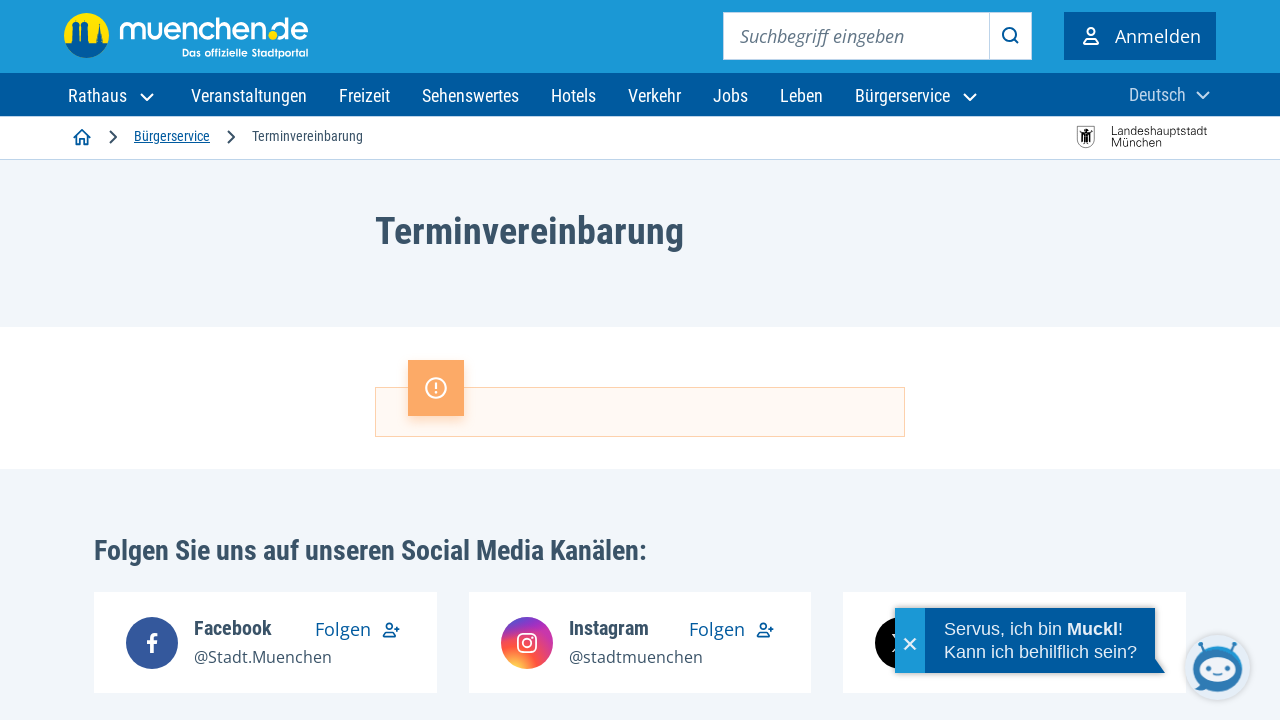

Continue button not available yet - expected behavior for this appointment system
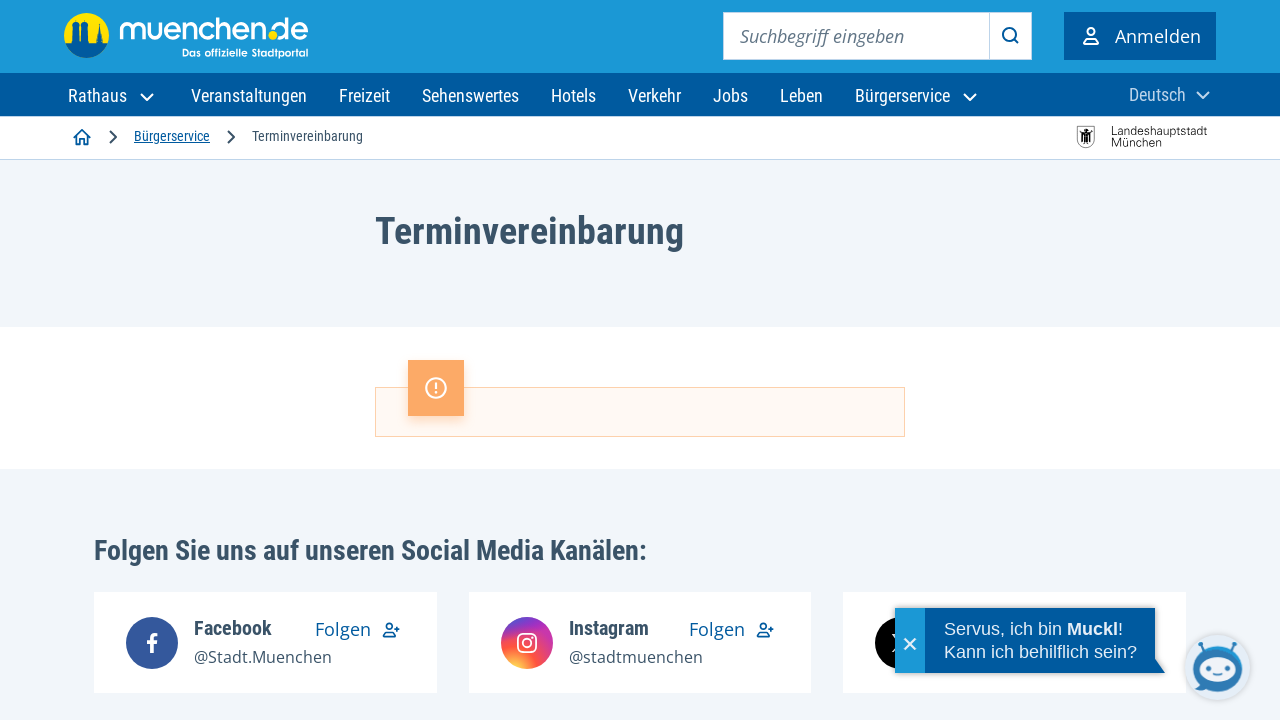

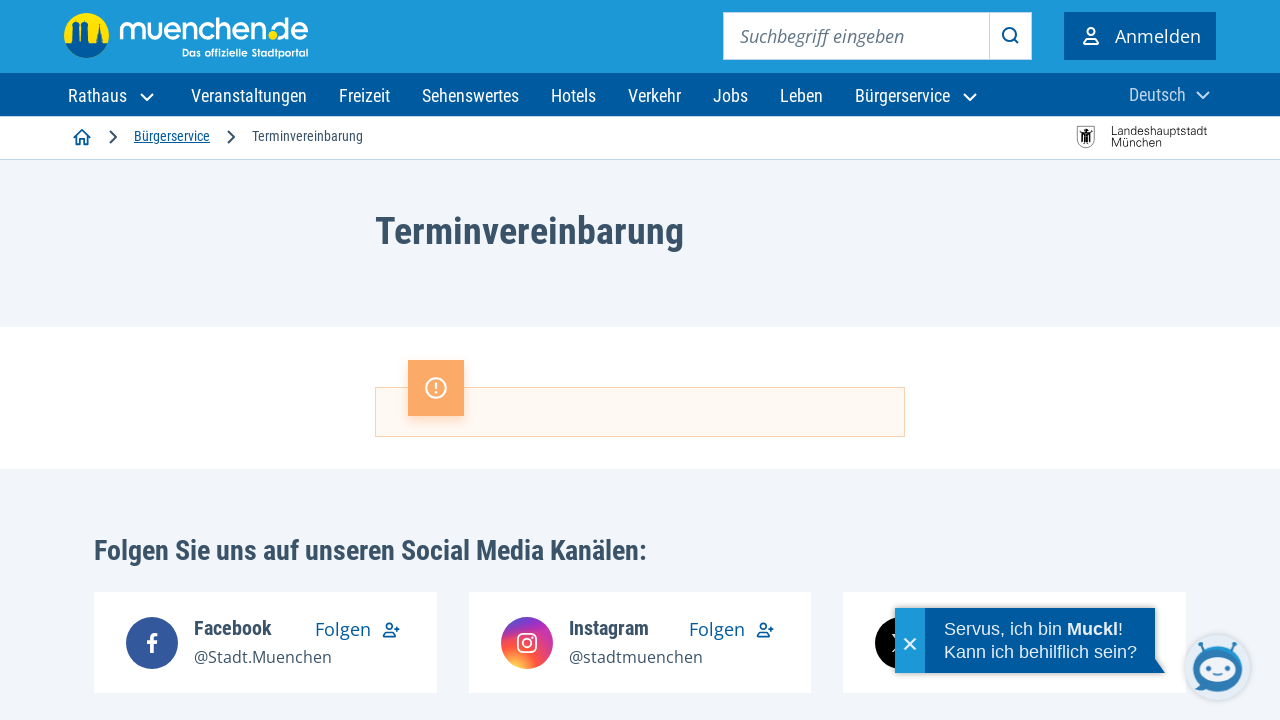